Navigates to the homepage and verifies that "global" text is present in the page content

Starting URL: http://8bitrockr.com/

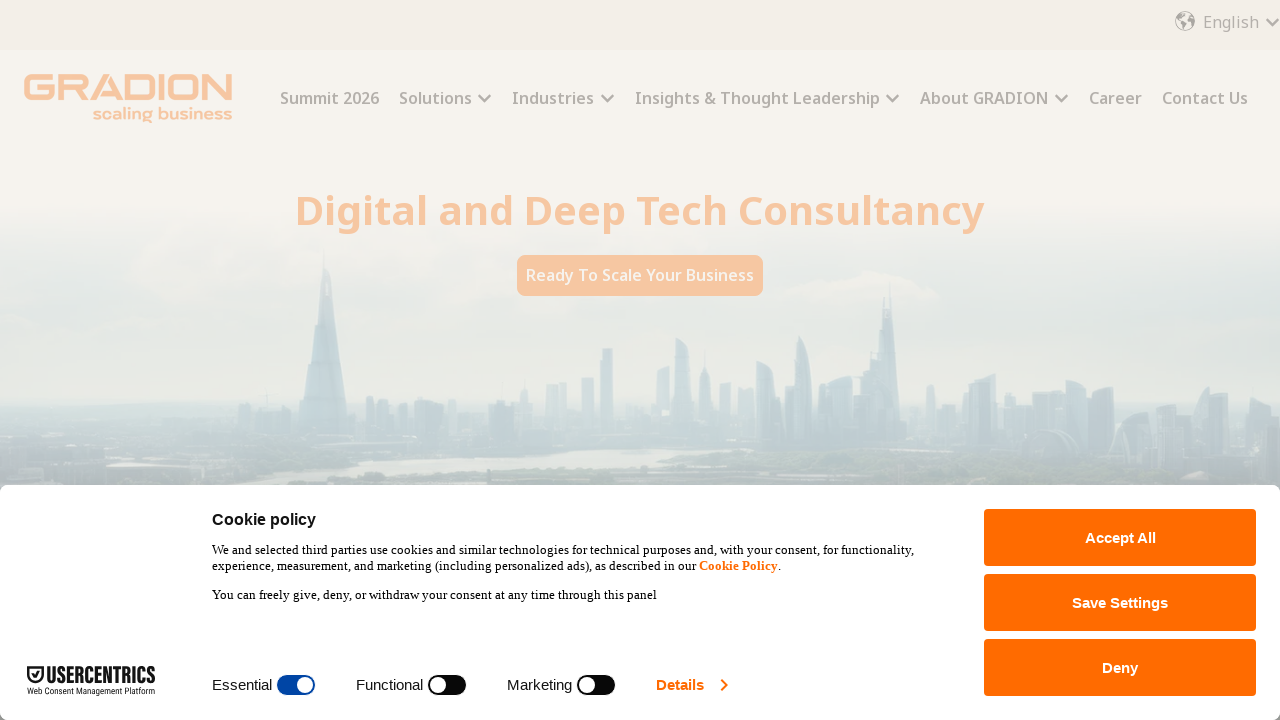

Navigated to homepage http://8bitrockr.com/
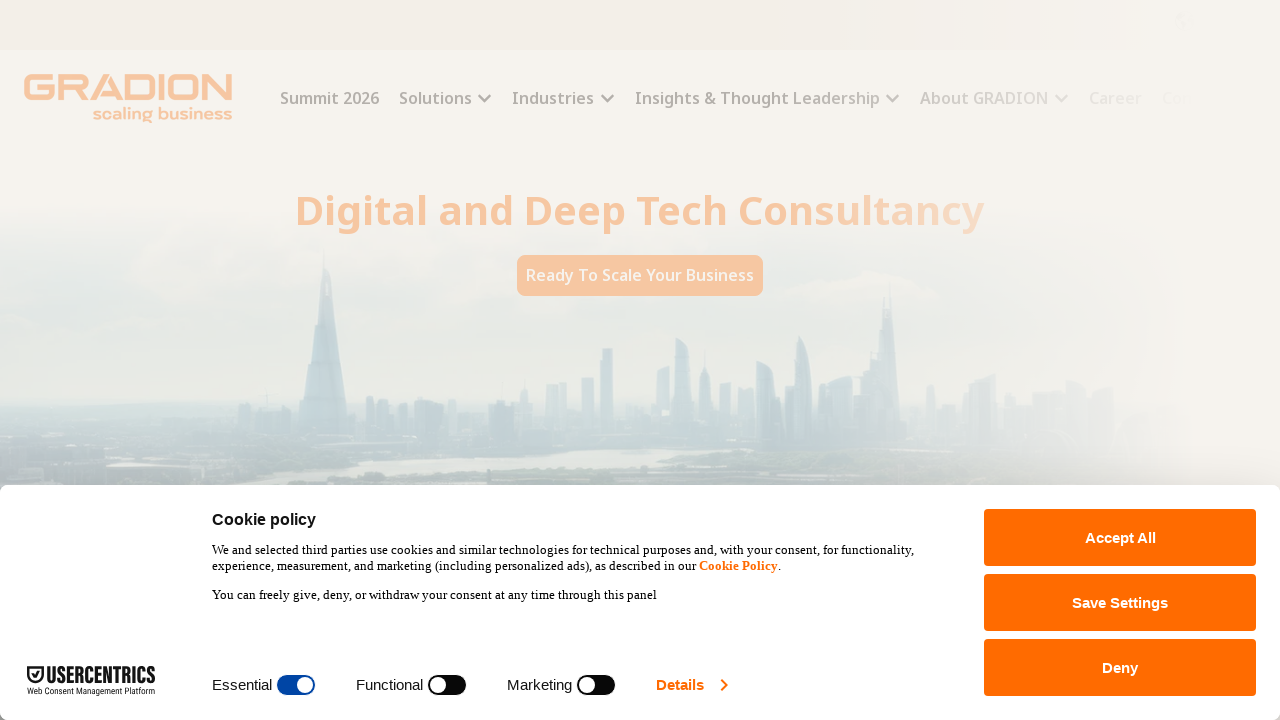

Page DOM content loaded
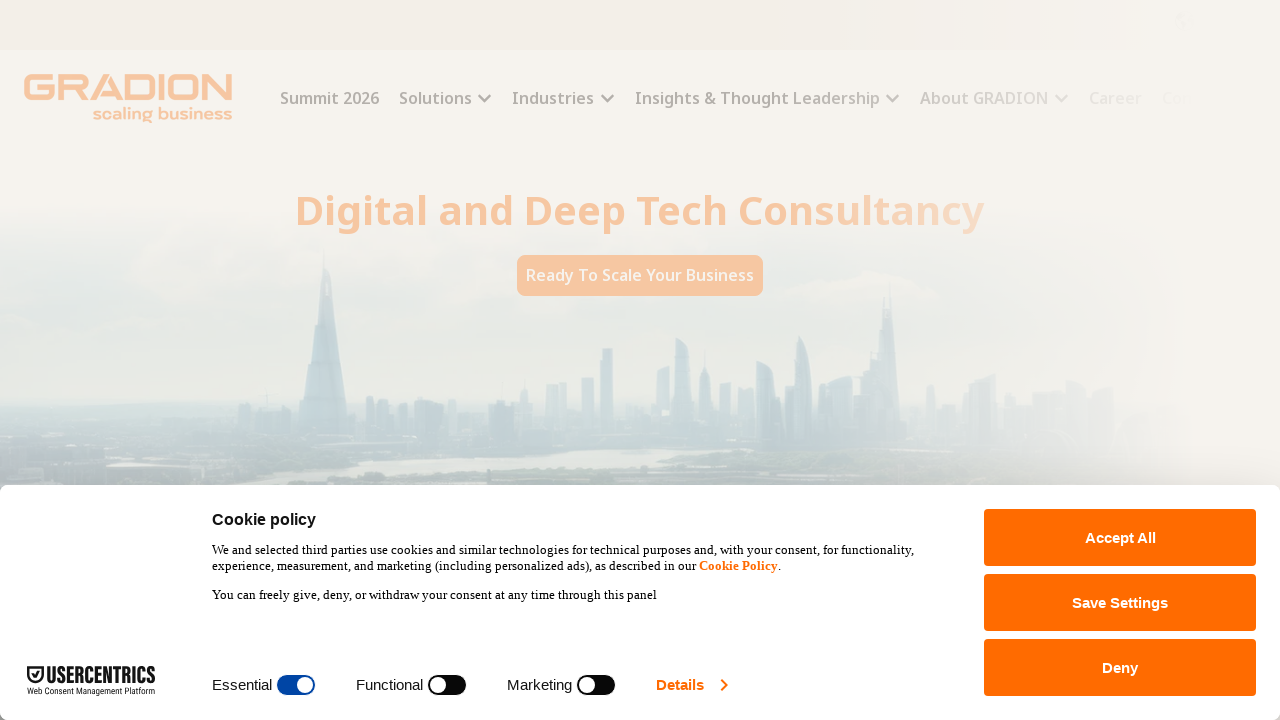

Retrieved page content
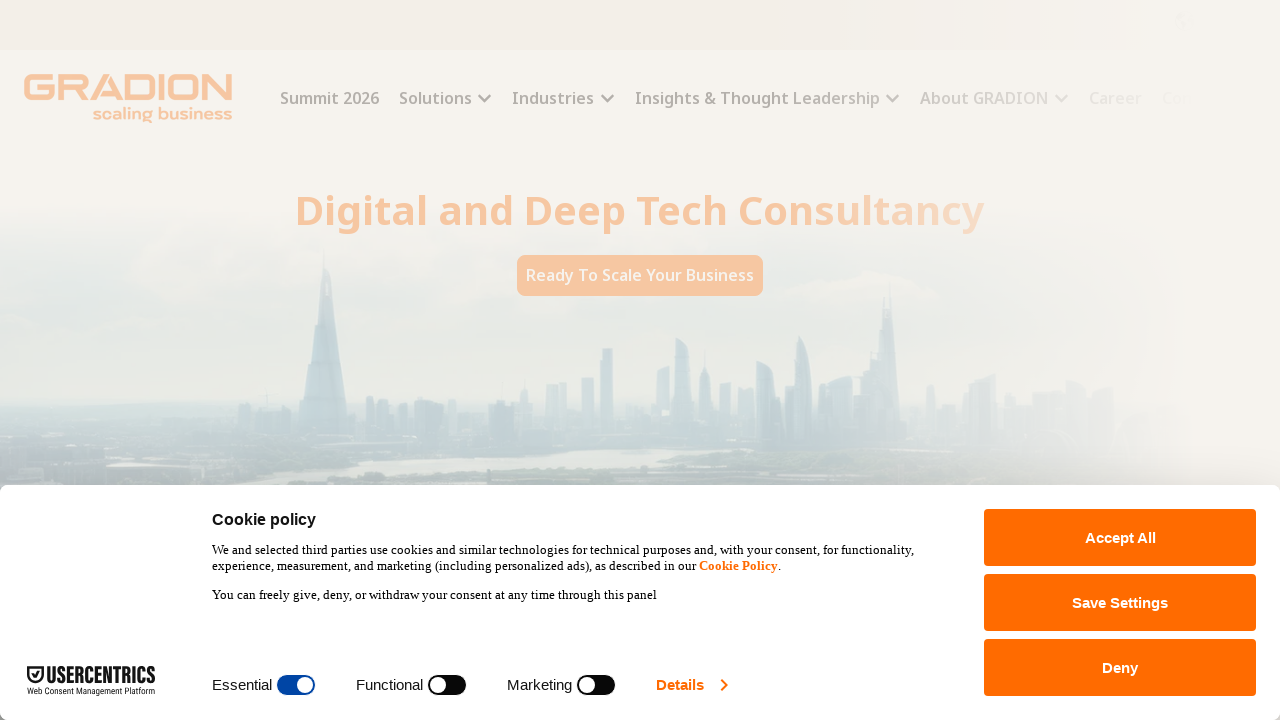

Verified 'global' text is present in page content
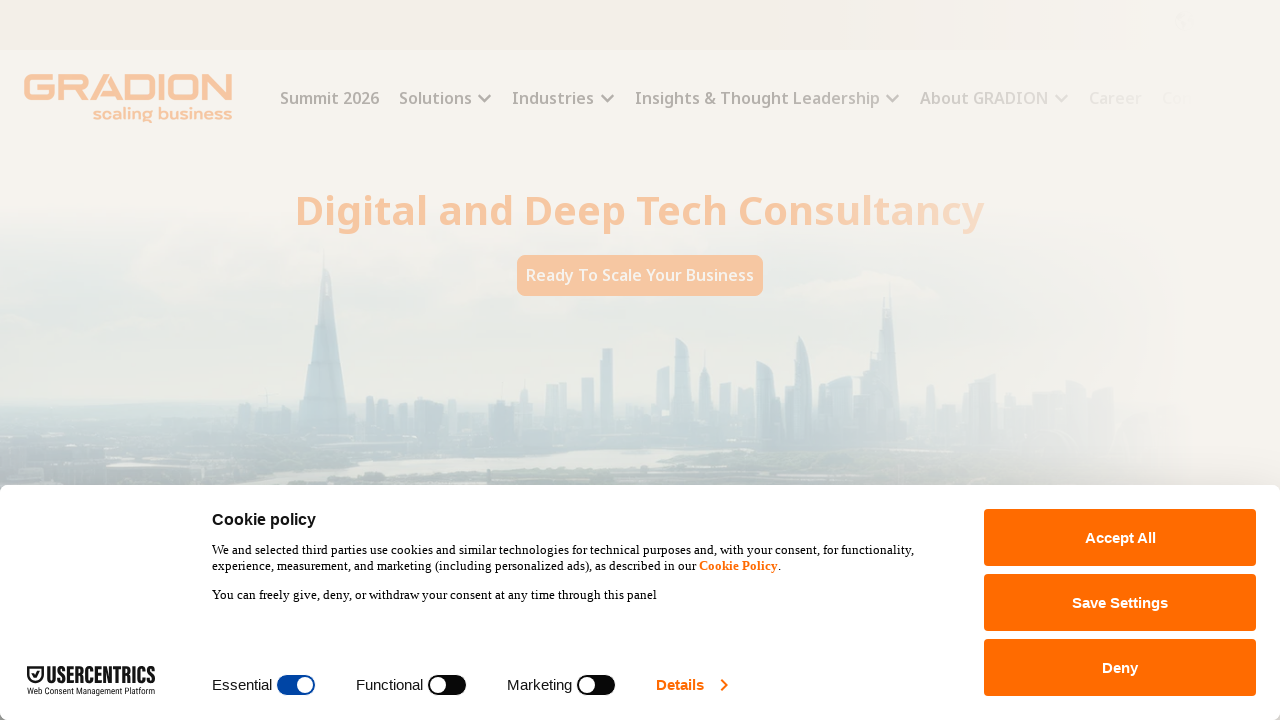

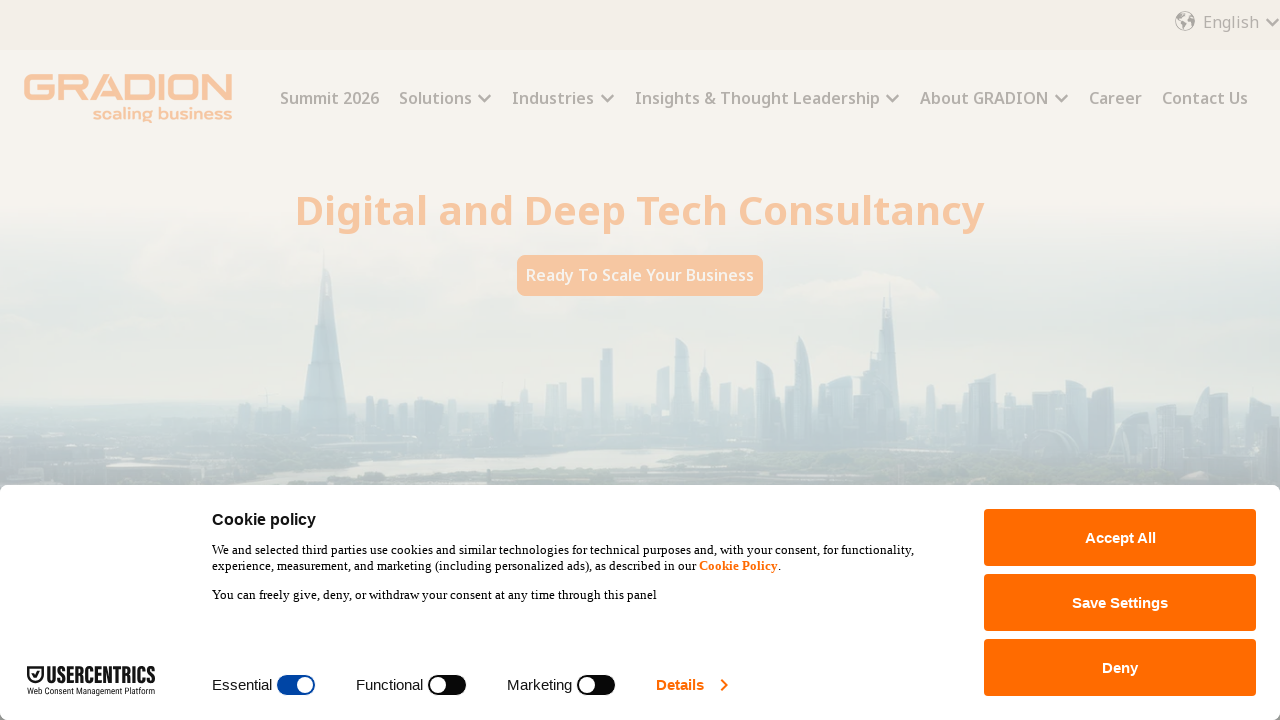